Tests iframe interaction by switching to an iframe result panel, clicking a button inside it, then switching back to the main content and clicking a navigation link.

Starting URL: https://www.w3schools.com/js/tryit.asp?filename=tryjs_myfirst

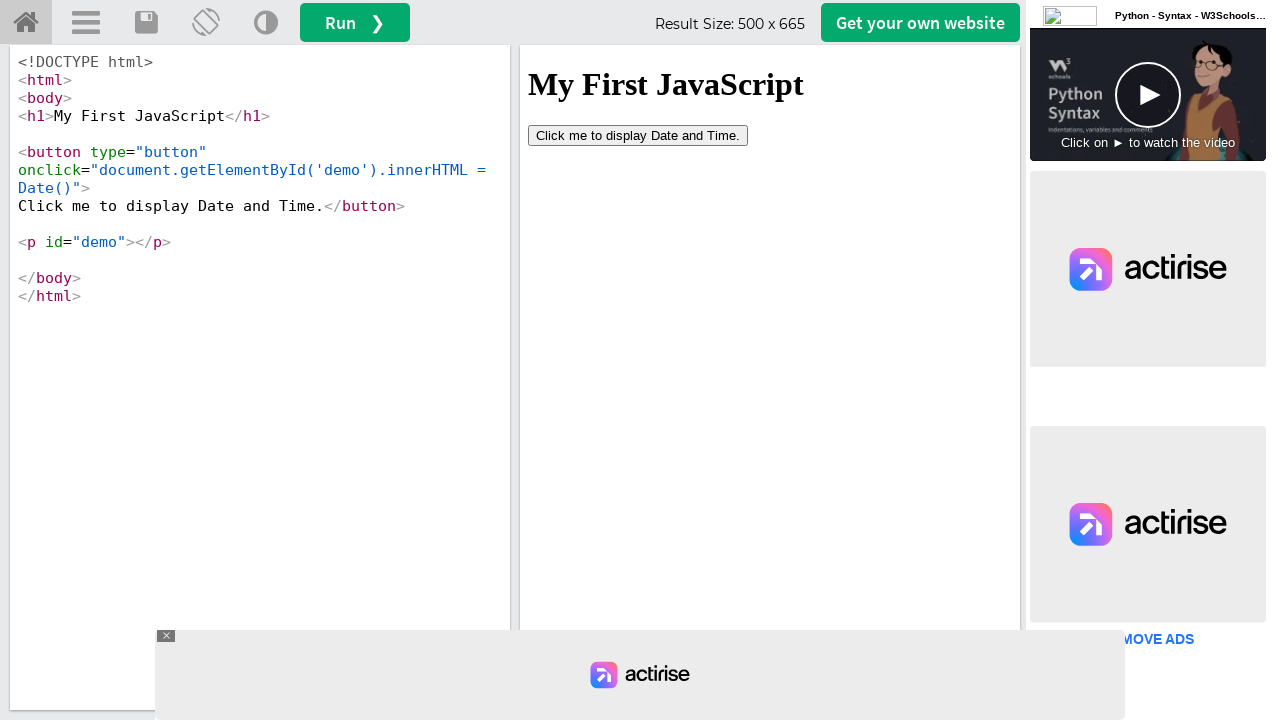

Located iframe with id 'iframeResult'
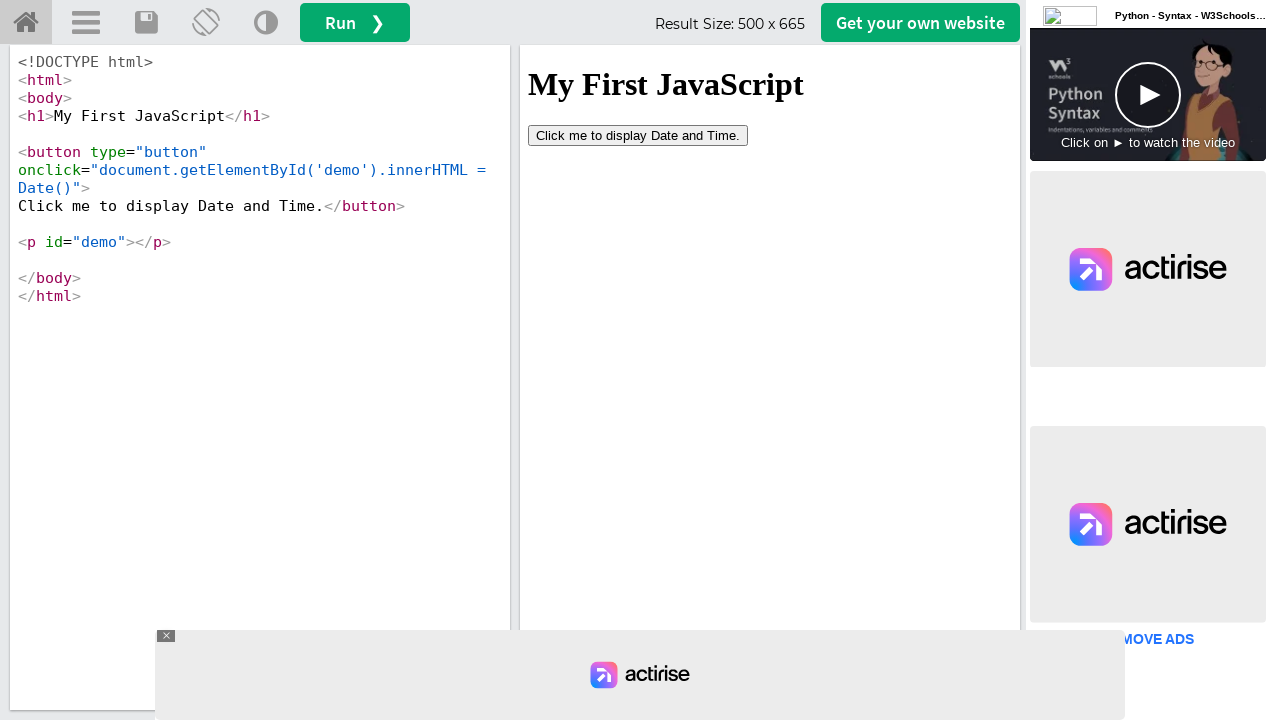

Clicked button inside iframe result panel at (638, 135) on #iframeResult >> internal:control=enter-frame >> button[type='button']
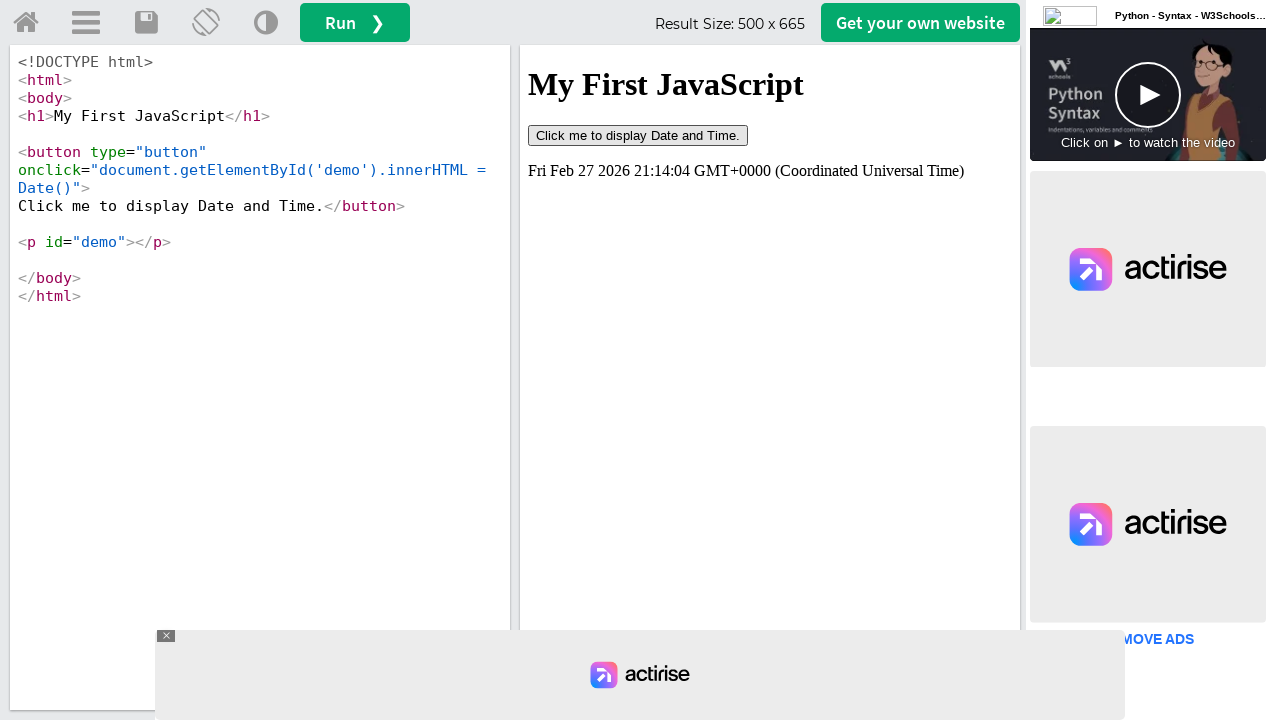

Waited 2 seconds for action to complete
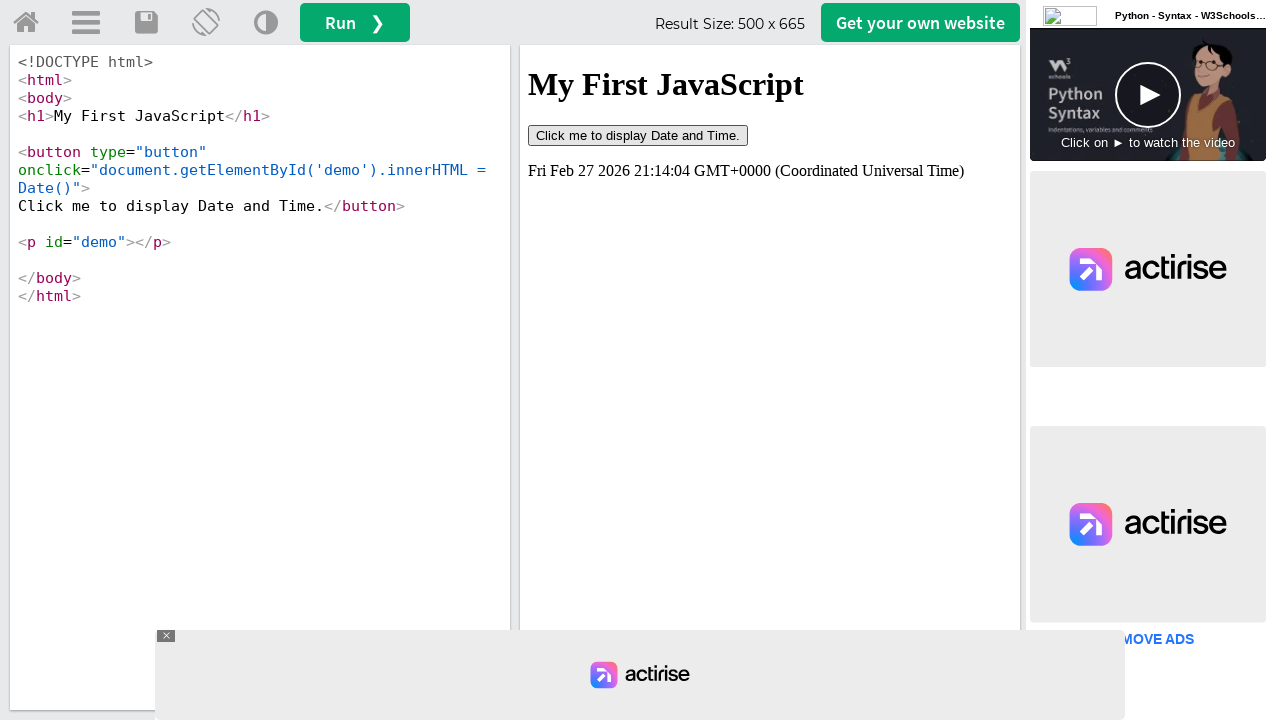

Clicked 'Try it Home' navigation link in main content at (26, 23) on a#tryhome
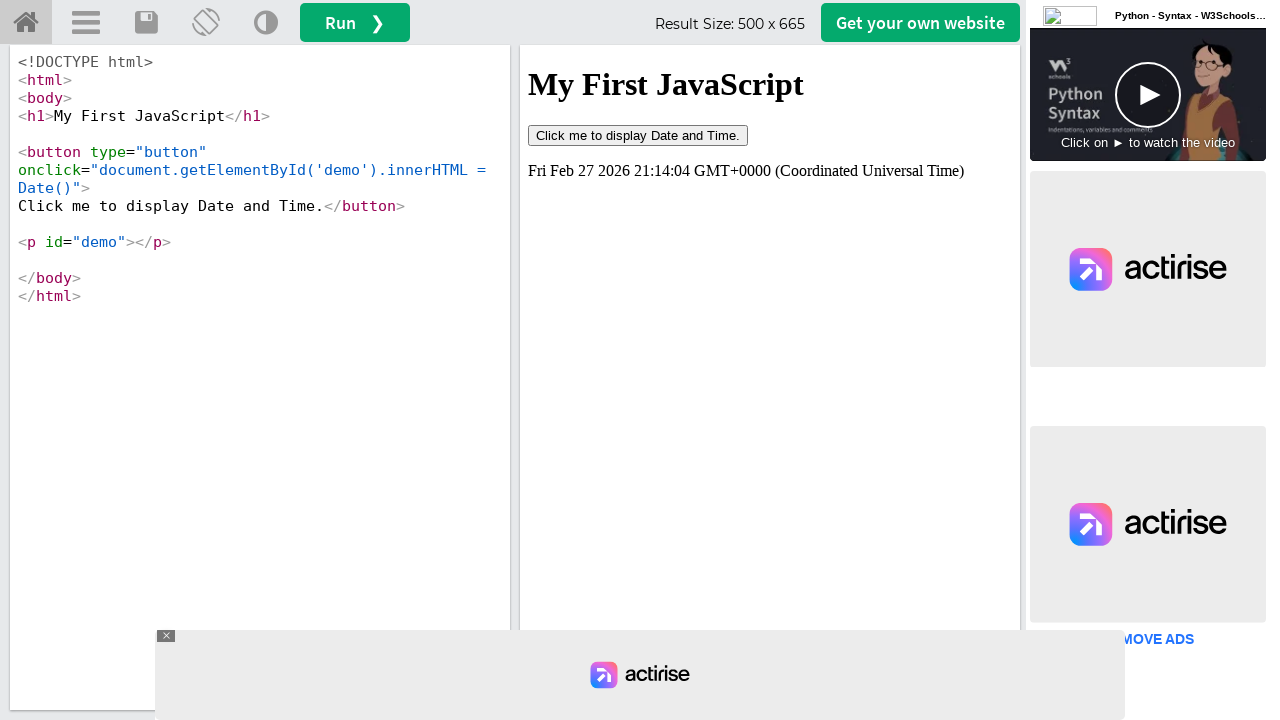

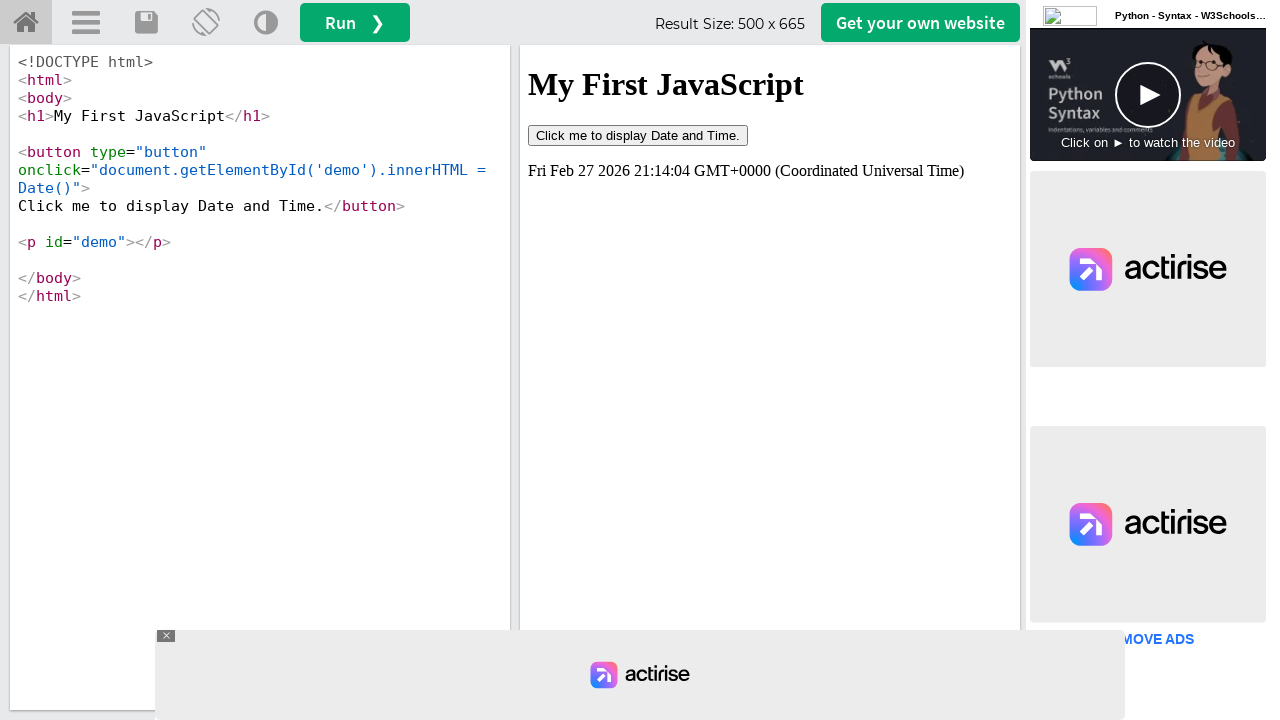